Tests handling a prompt JavaScript alert by clicking a button to trigger it, entering text, and accepting the prompt

Starting URL: https://selenium08.blogspot.com/2019/07/alert-test.html

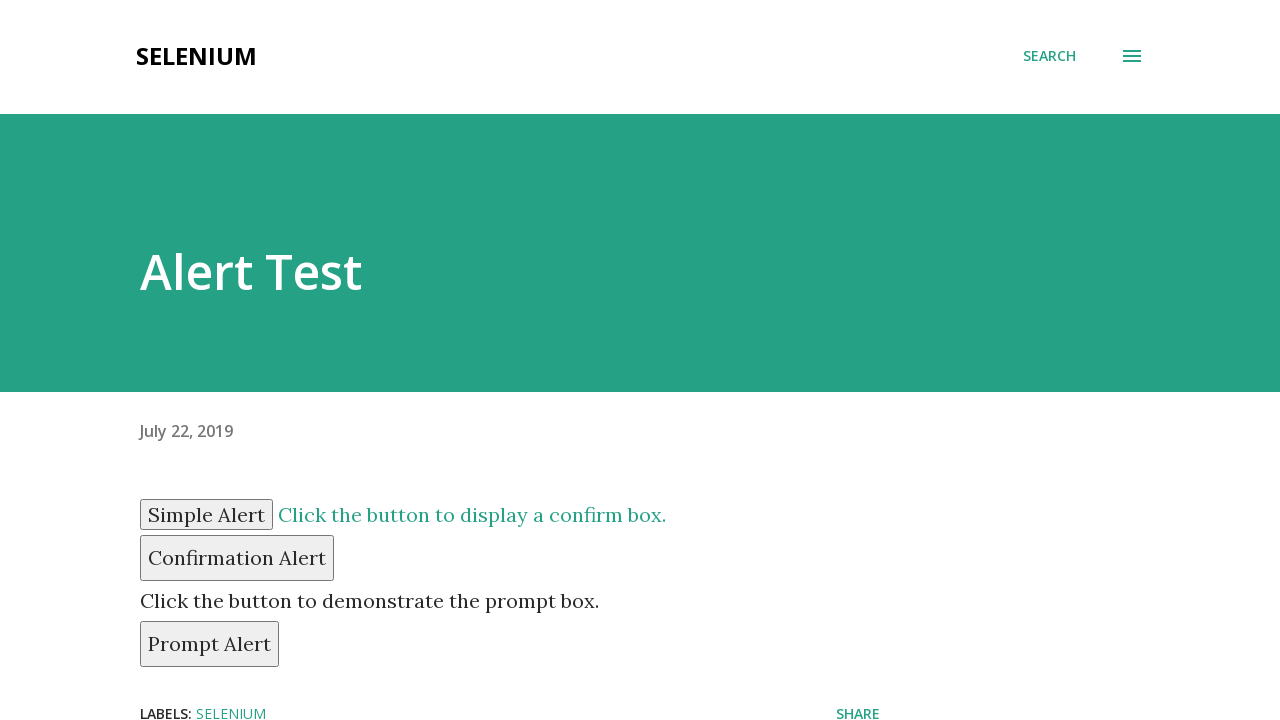

Set up dialog handler to accept prompt with text 'Vaibhav'
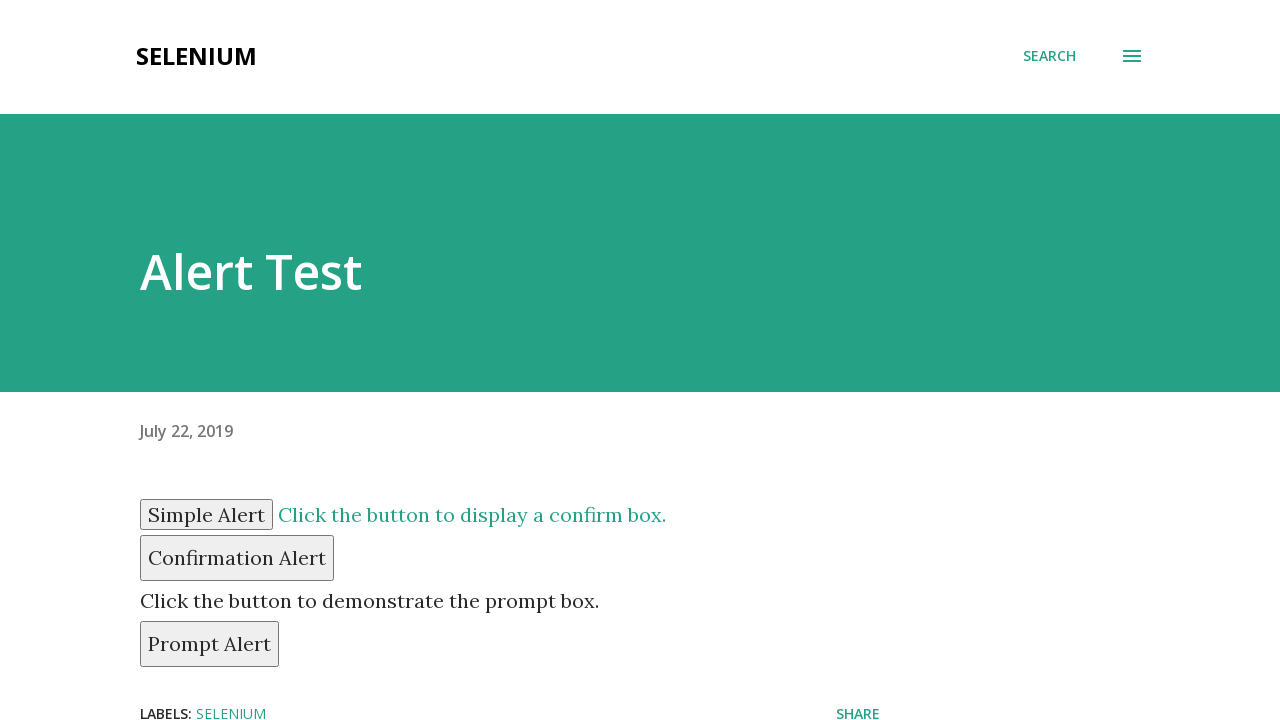

Clicked prompt alert button at (210, 644) on #prompt
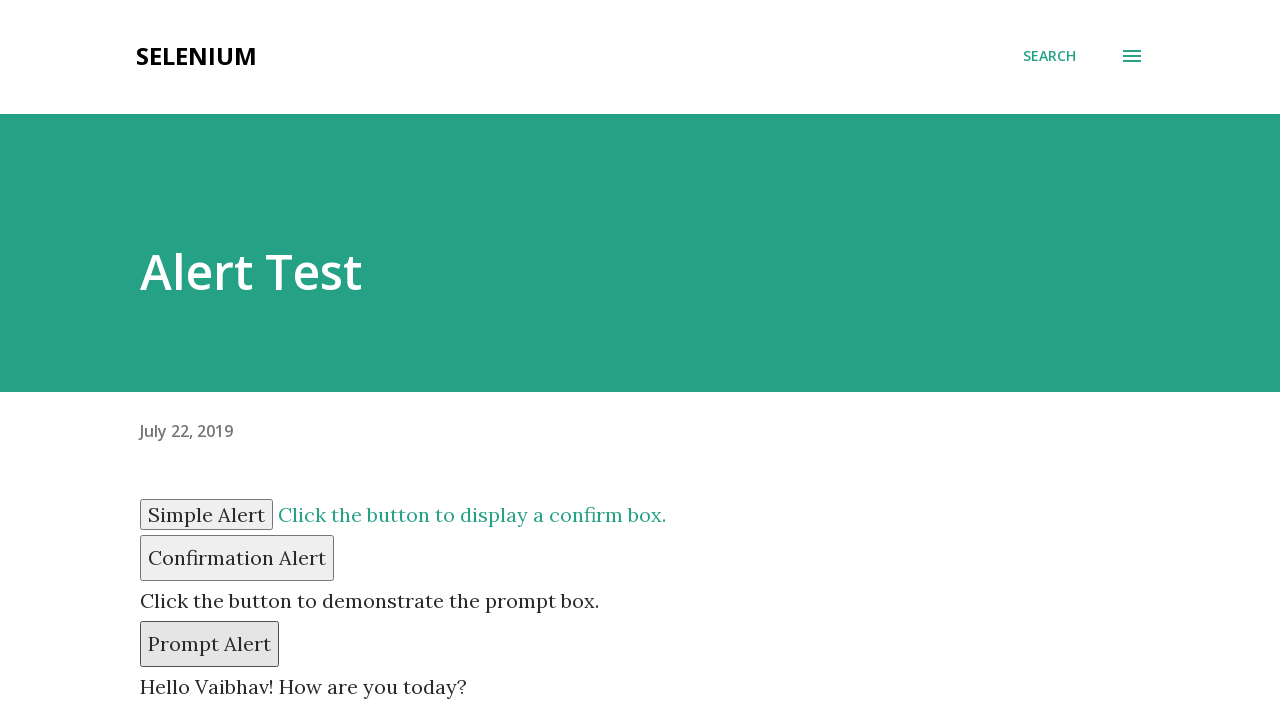

Waited 1000ms for prompt alert to be processed
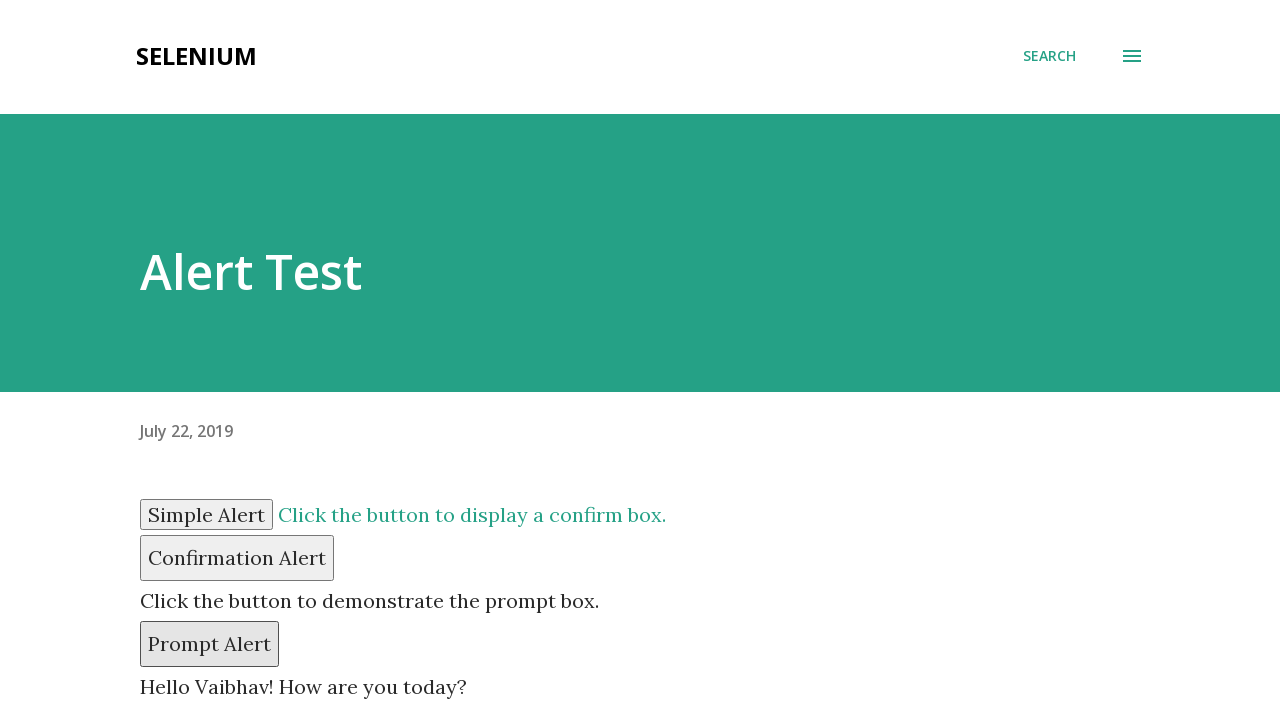

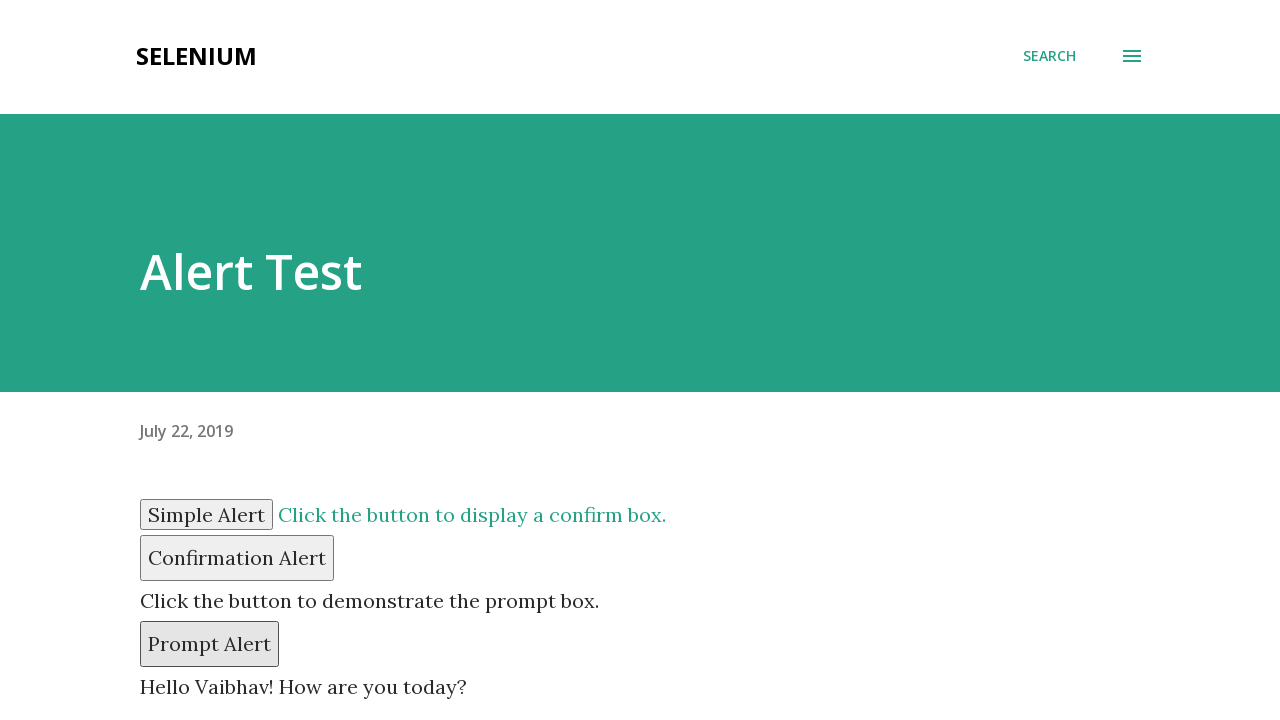